Navigates to Browse Languages page, clicks on M filter and verifies MySQL is the last language in the list

Starting URL: http://www.99-bottles-of-beer.net/

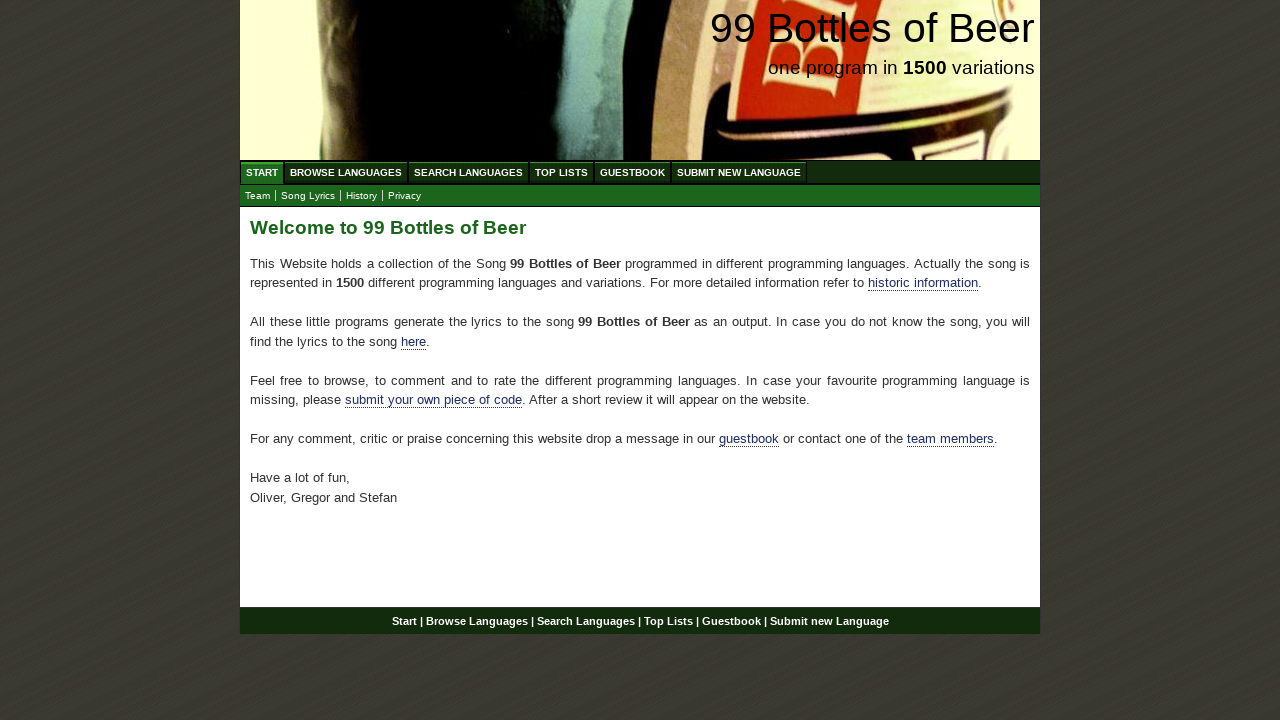

Clicked on Browse Languages link at (346, 172) on #menu a[href='/abc.html']
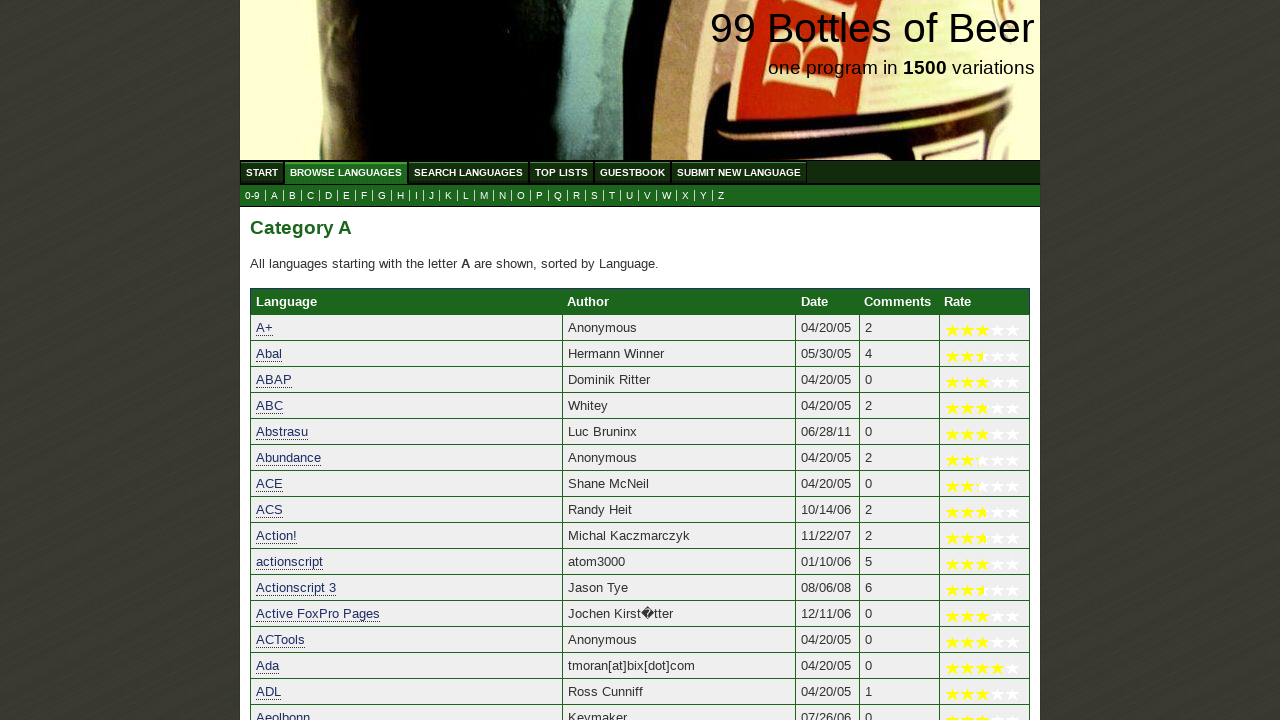

Clicked on M filter to display languages starting with M at (484, 196) on a[href='m.html']
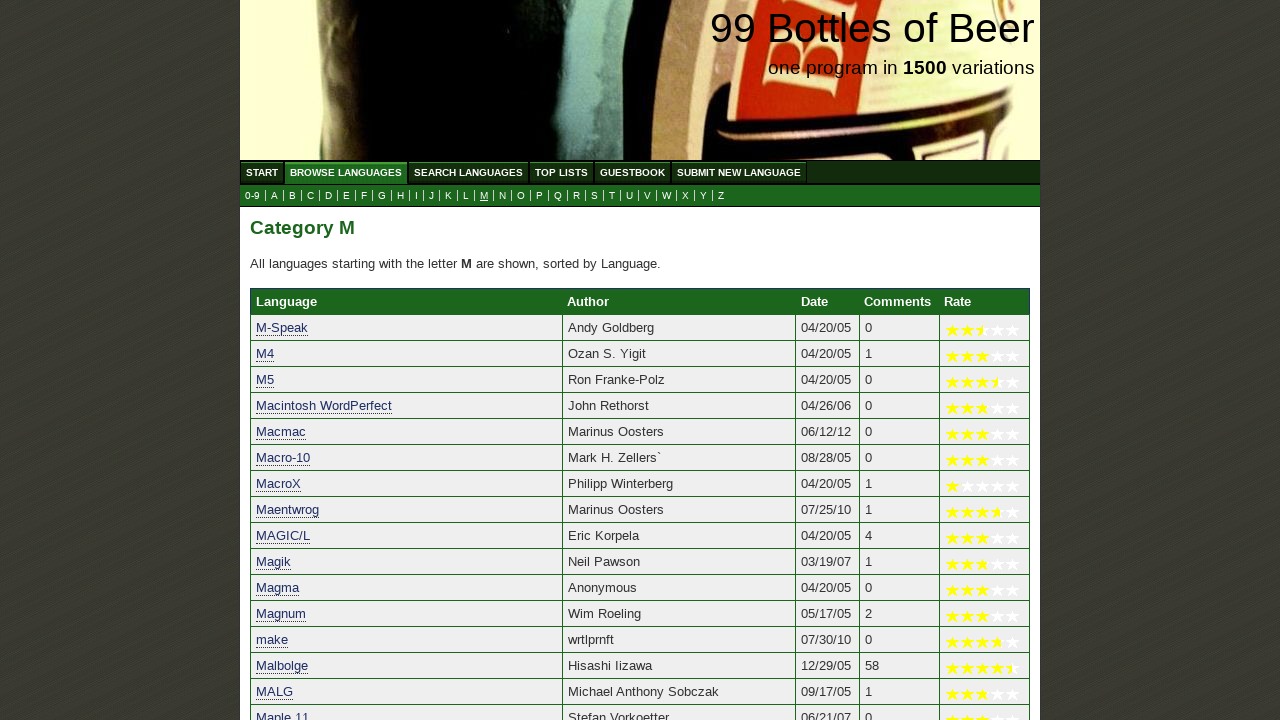

M filter results loaded, last language item is visible
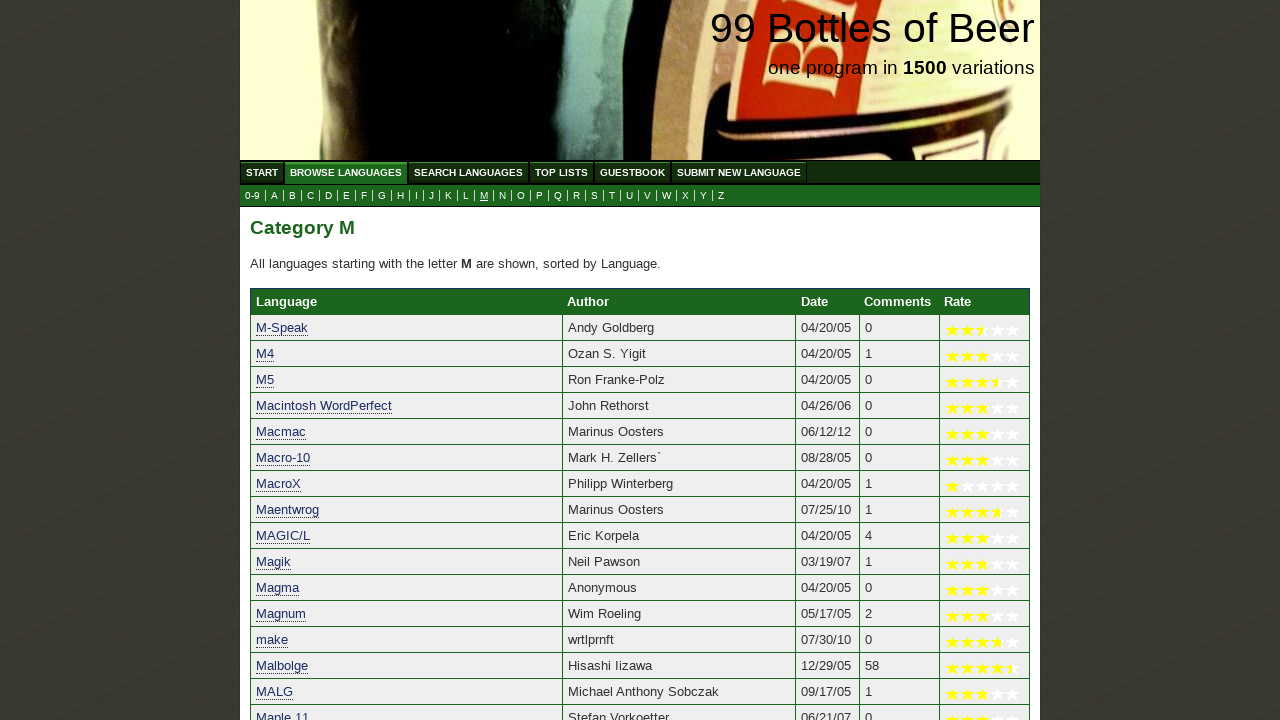

Verified last language in M filter list is 'MySQL'
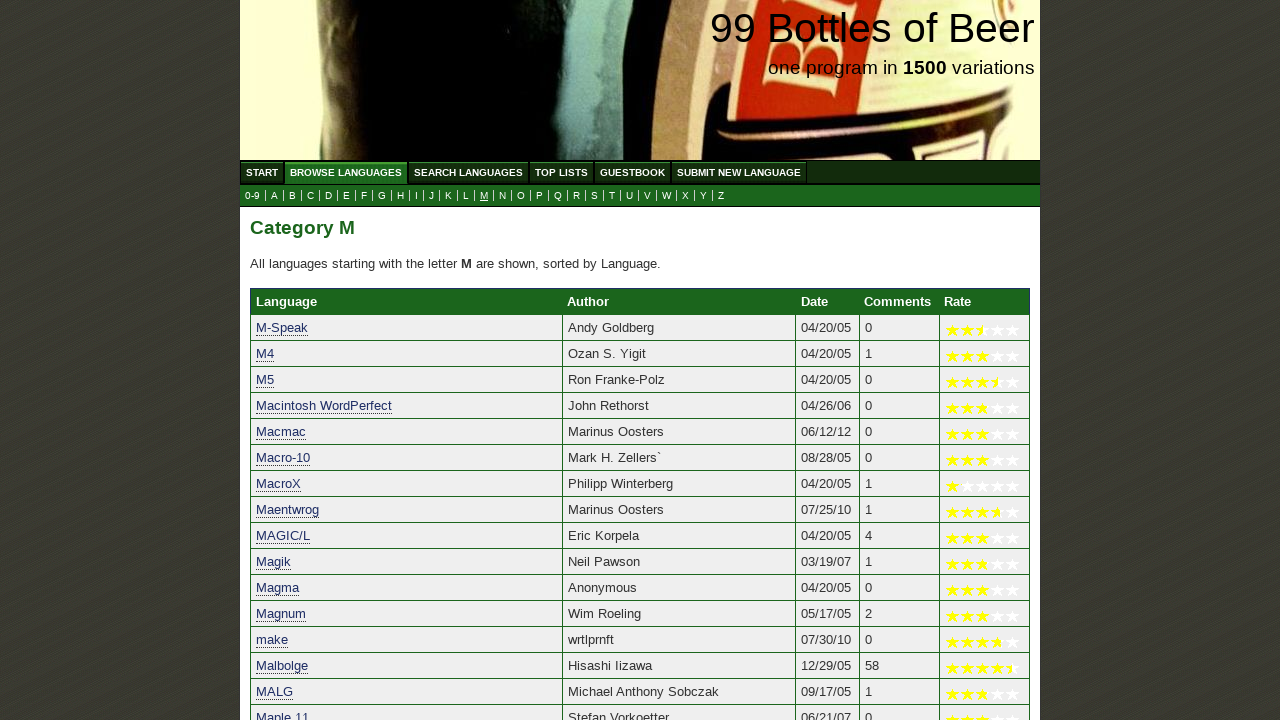

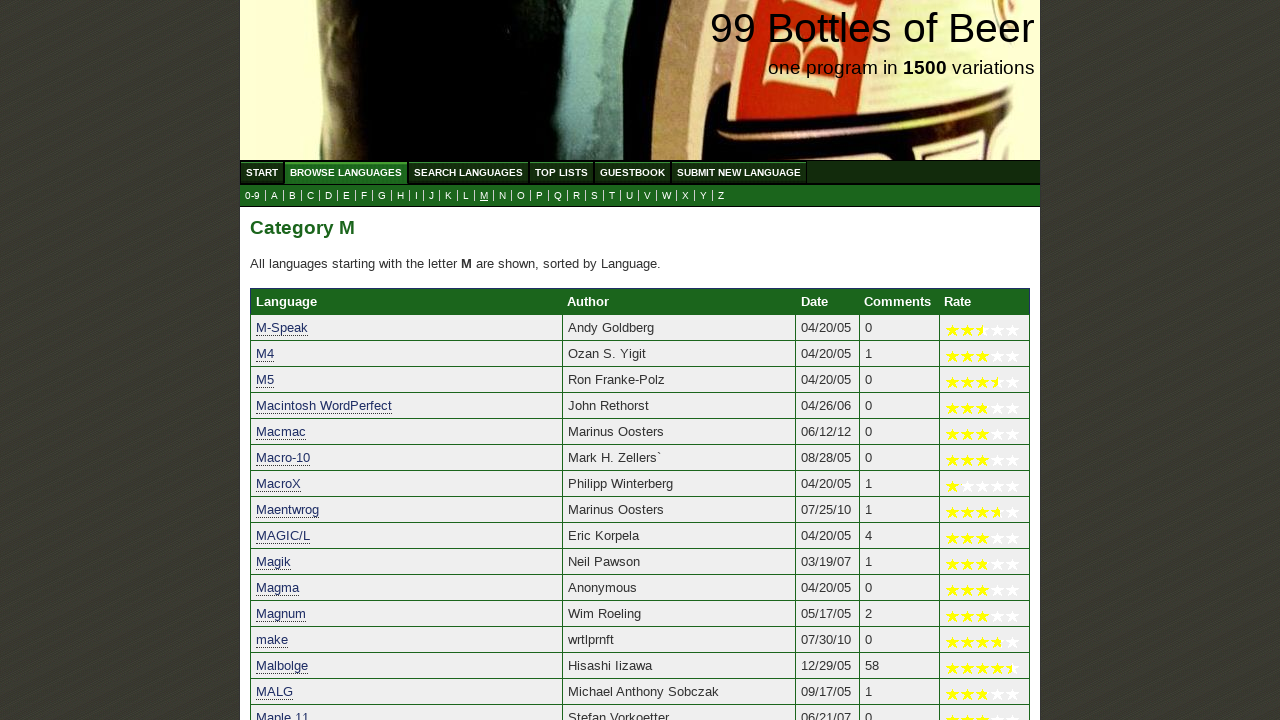